Tests date picker functionality by selecting a specific date (December 25, 1996) from a calendar widget

Starting URL: https://www.dummyticket.com/dummy-ticket-for-visa-application/

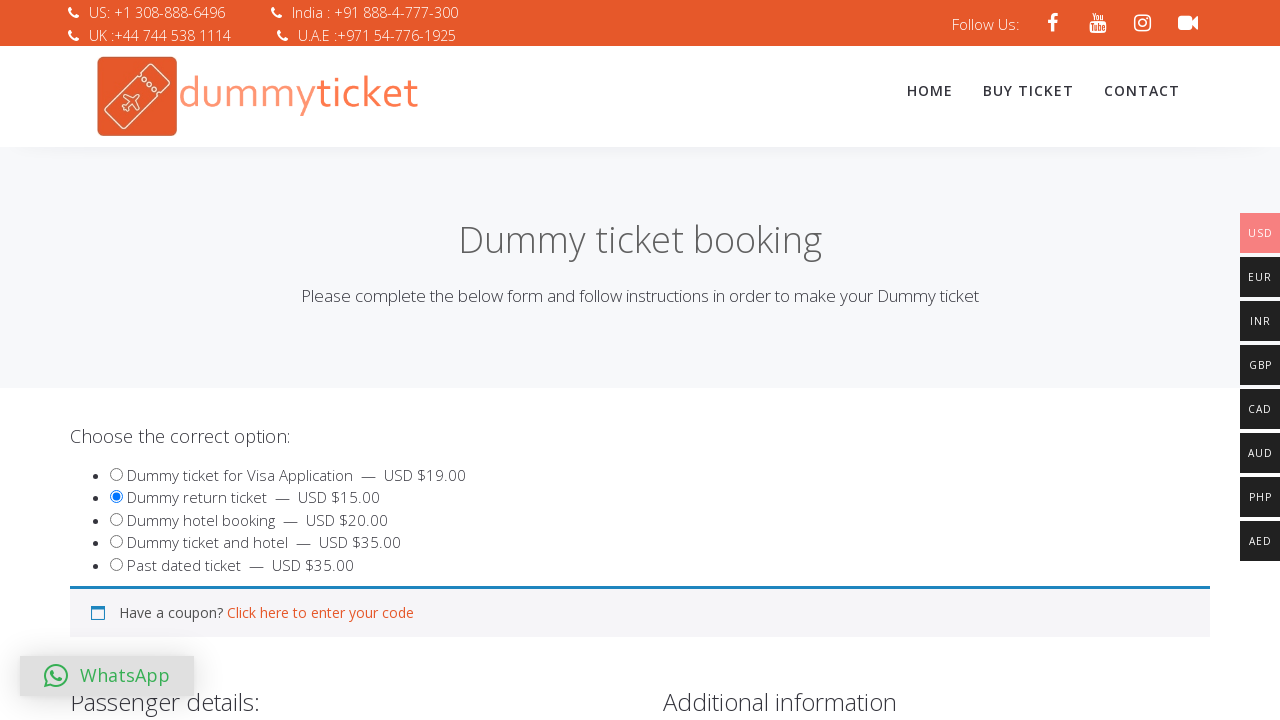

Clicked on date of birth input to open date picker at (344, 360) on input#dob
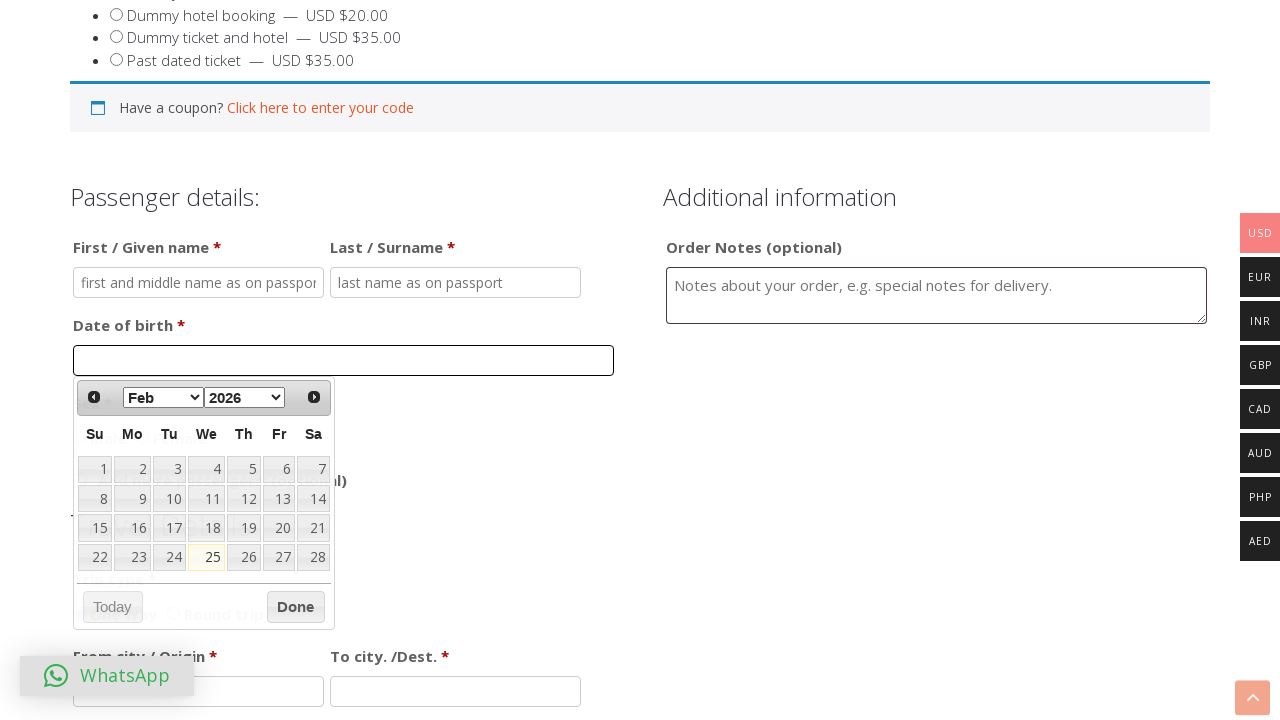

Selected December from month dropdown on select[aria-label='Select month']
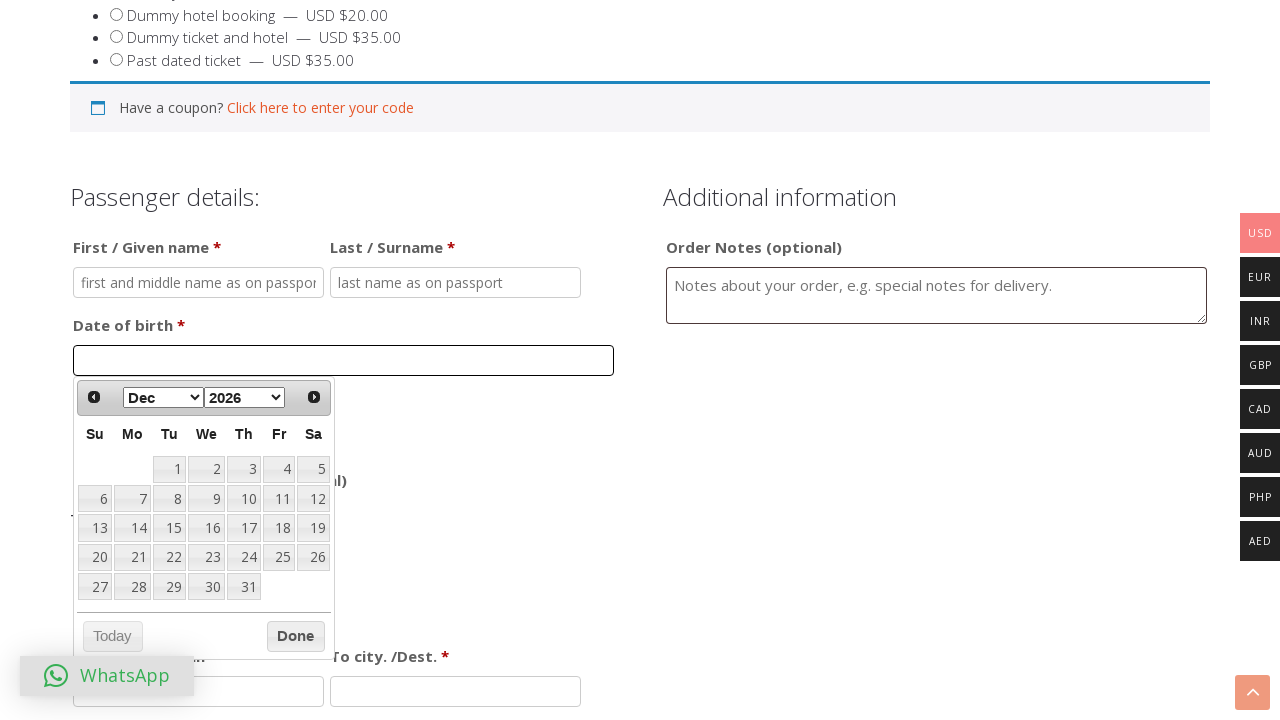

Selected 1996 from year dropdown on select[aria-label='Select year']
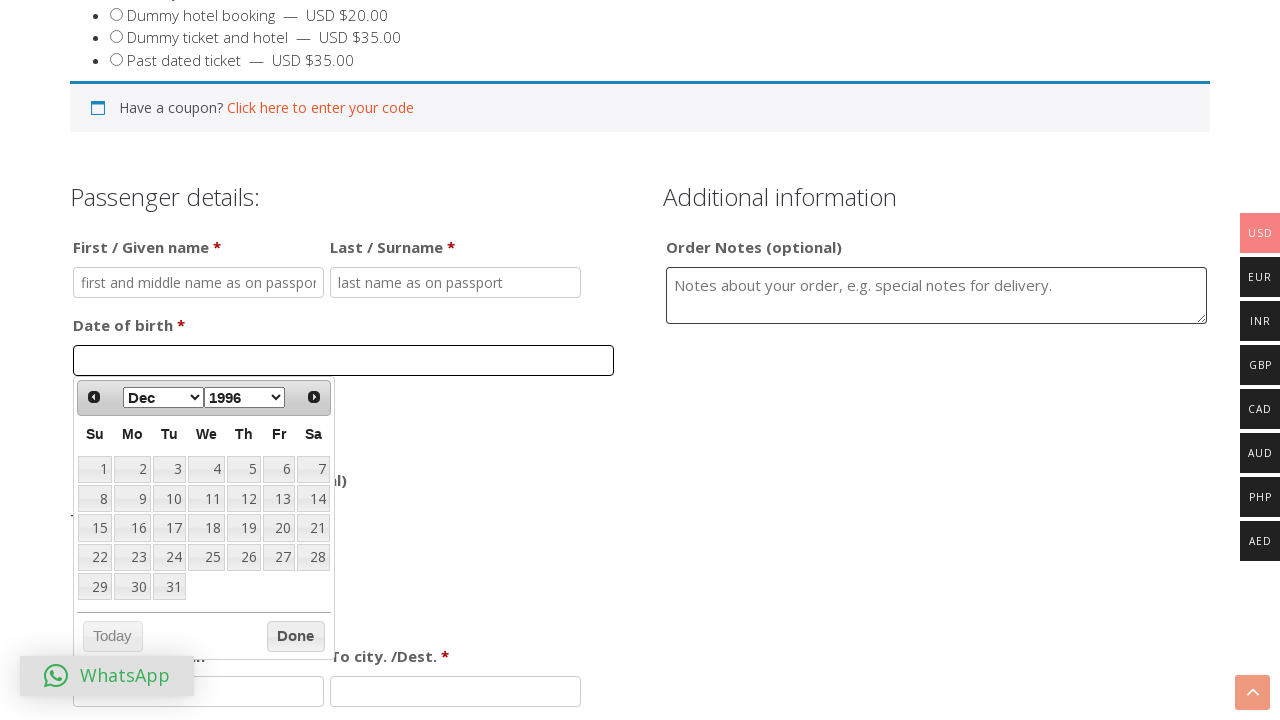

Clicked on day 25 in the calendar to select December 25, 1996 at (206, 557) on xpath=//div[@id='ui-datepicker-div']//table/tbody/tr/td/a[text()='25']
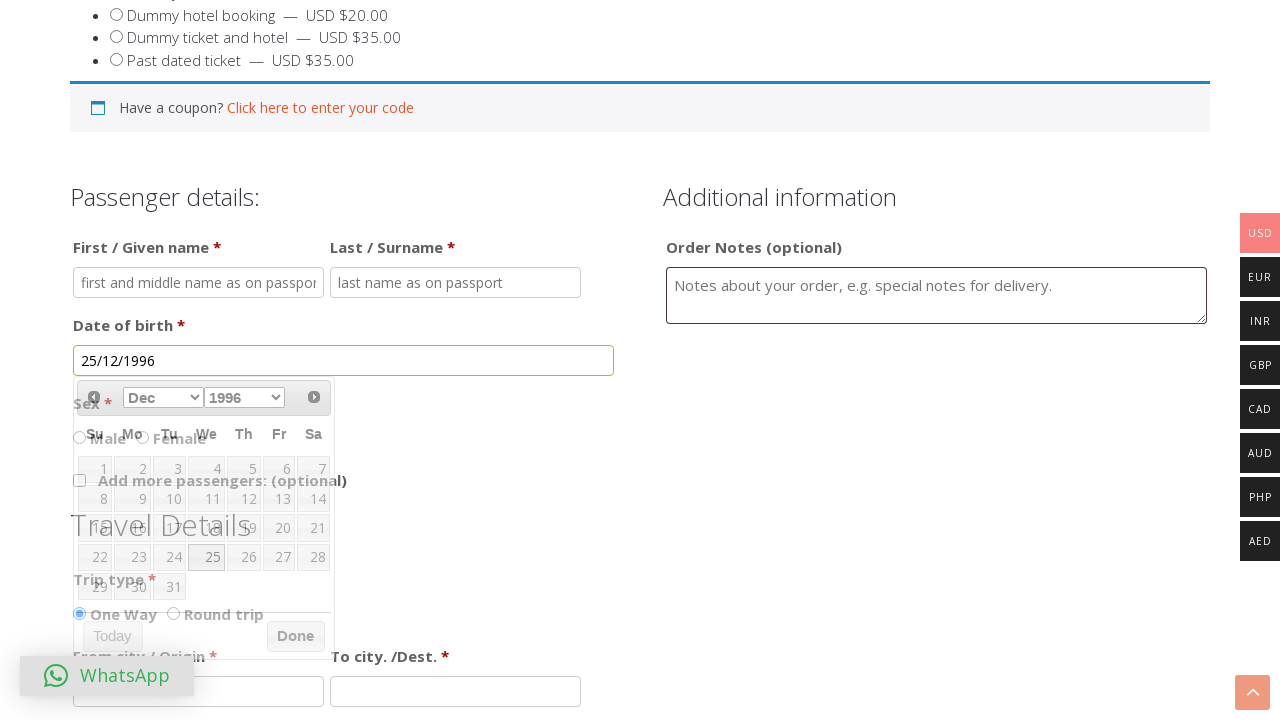

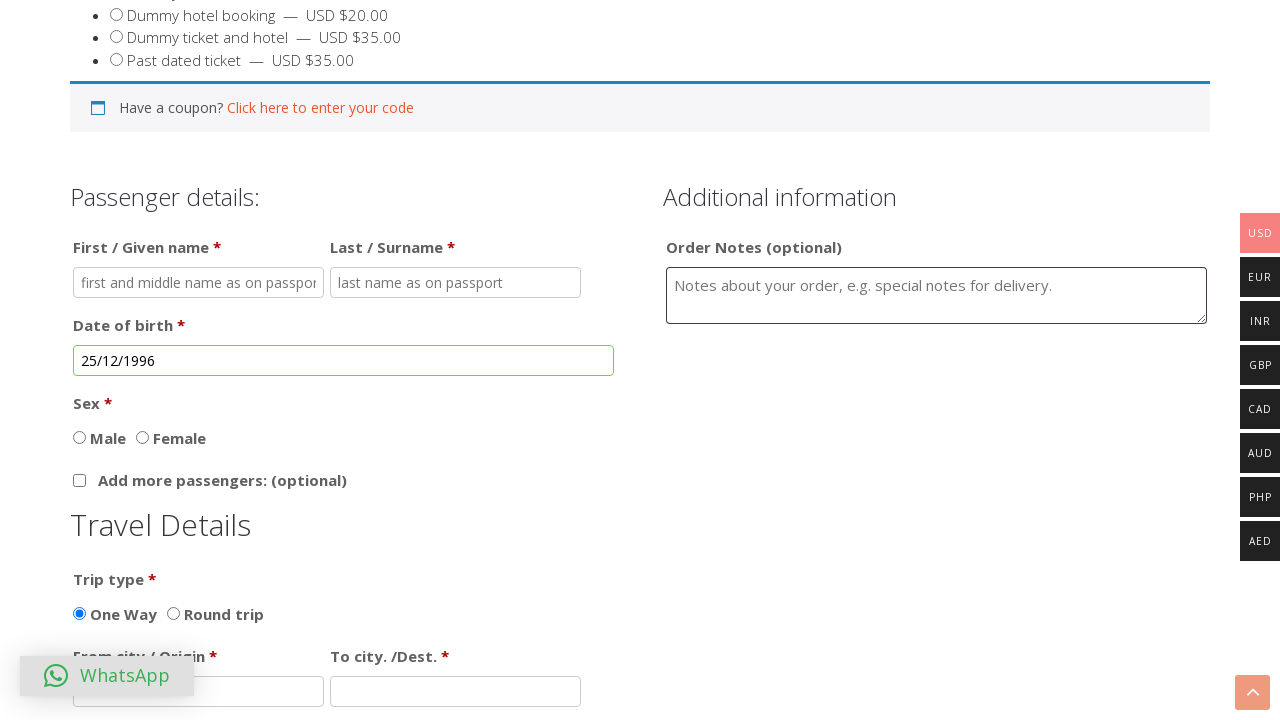